Tests dynamic XPath locators by navigating to a web elements demo page, clicking the Elements menu, and verifying that various submenu elements (textbox, checkbox, radio, web tables, buttons, links, dynamic properties) can be found using both static and dynamically constructed XPath selectors.

Starting URL: https://testek.vn/lab/auto/web-elements/

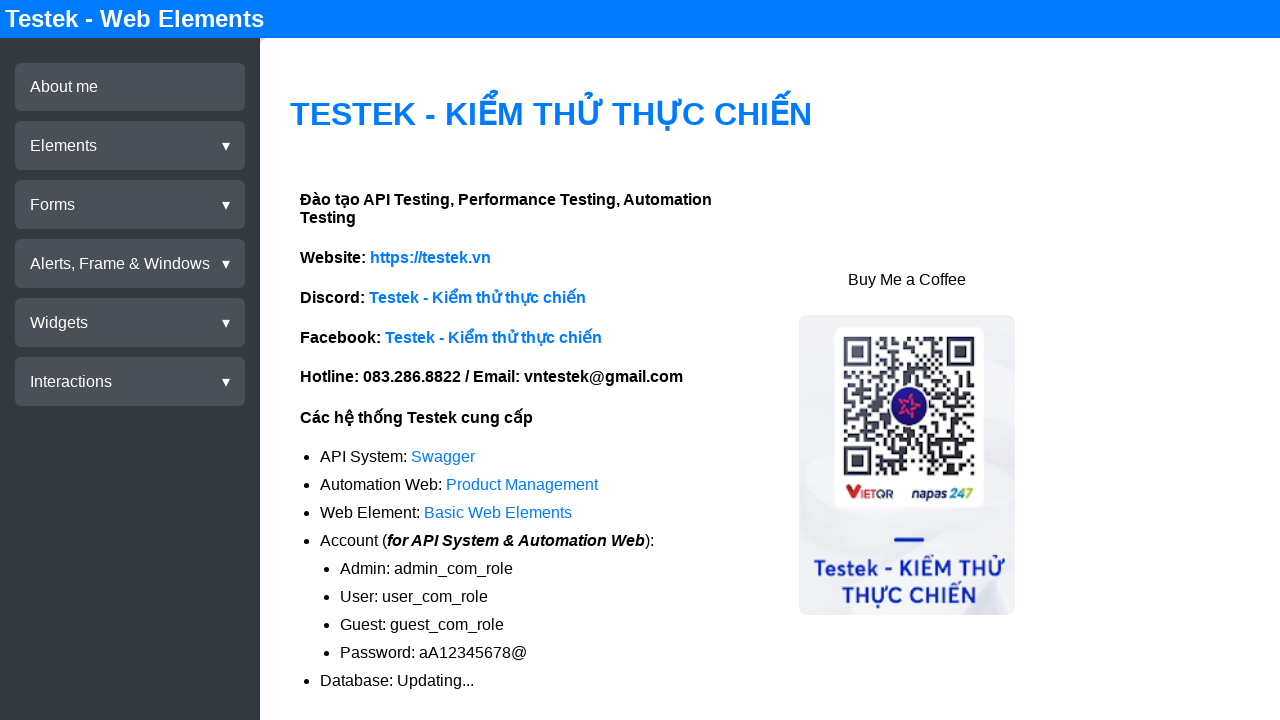

Navigated to web elements demo page
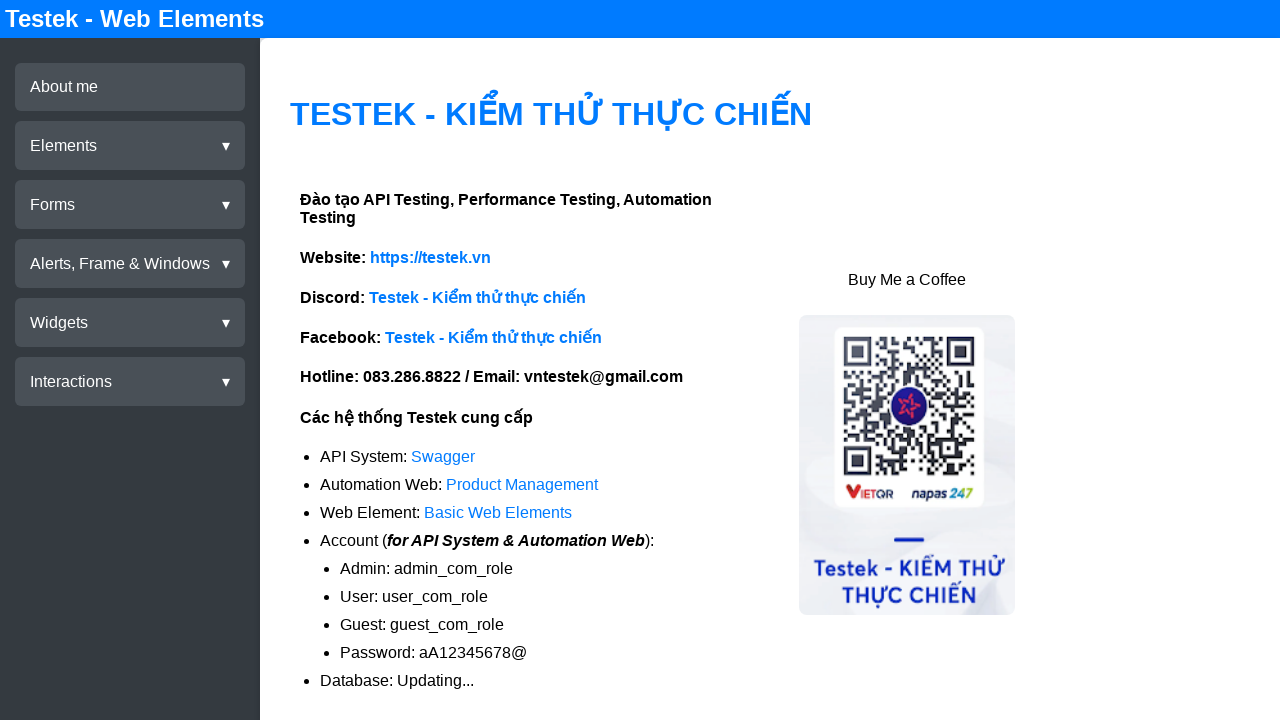

Clicked on Elements menu at (130, 146) on xpath=//div[@test-id='menu-elements']
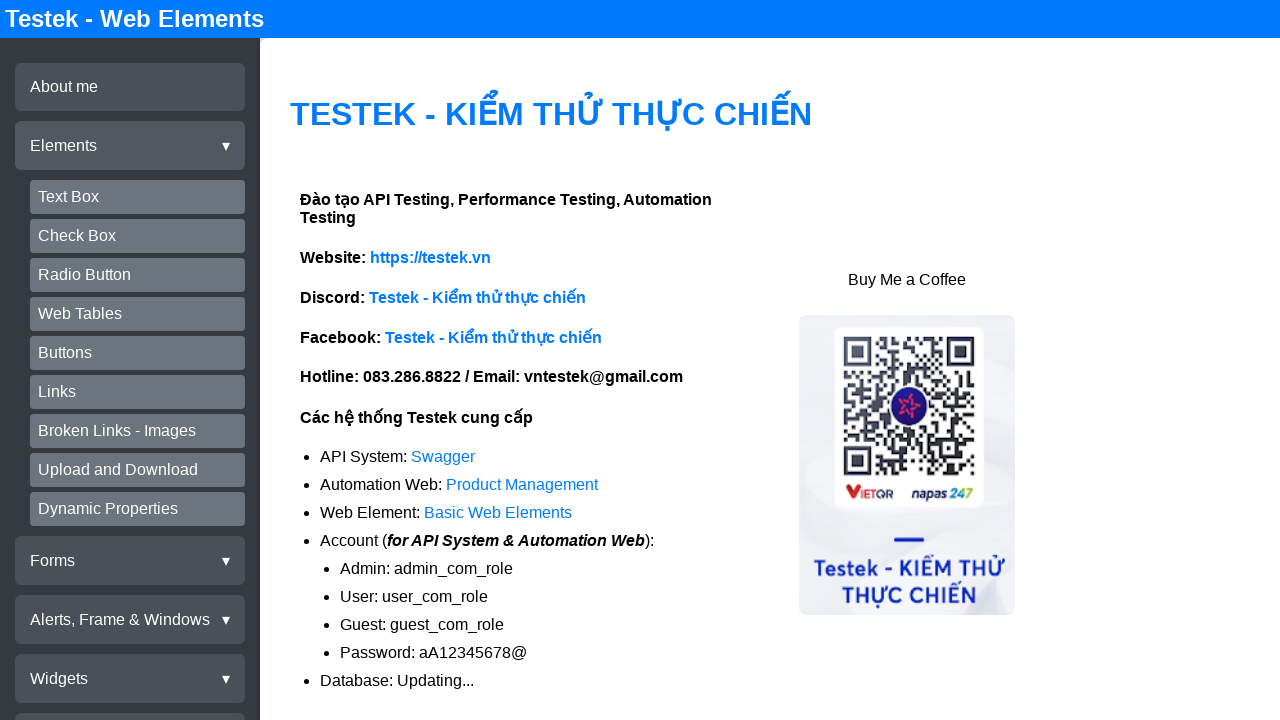

Waited for submenu textbox element to be visible
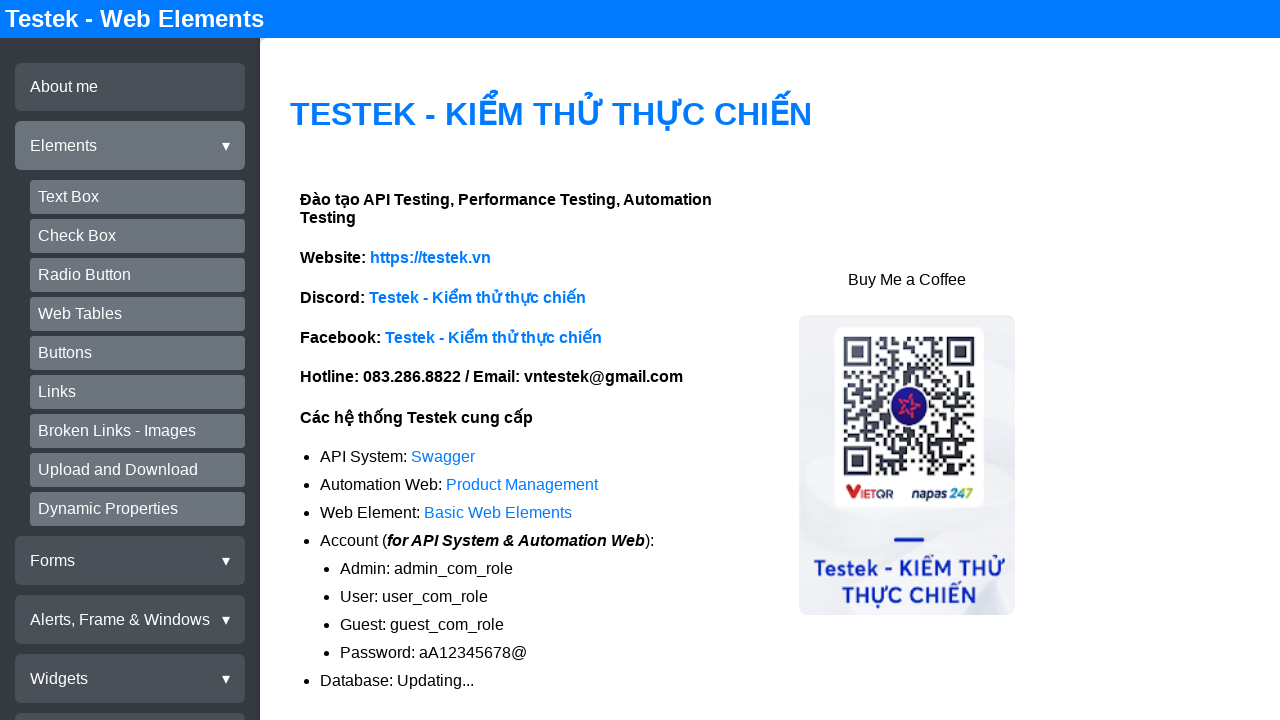

Verified submenu-textbox element is available using dynamic XPath
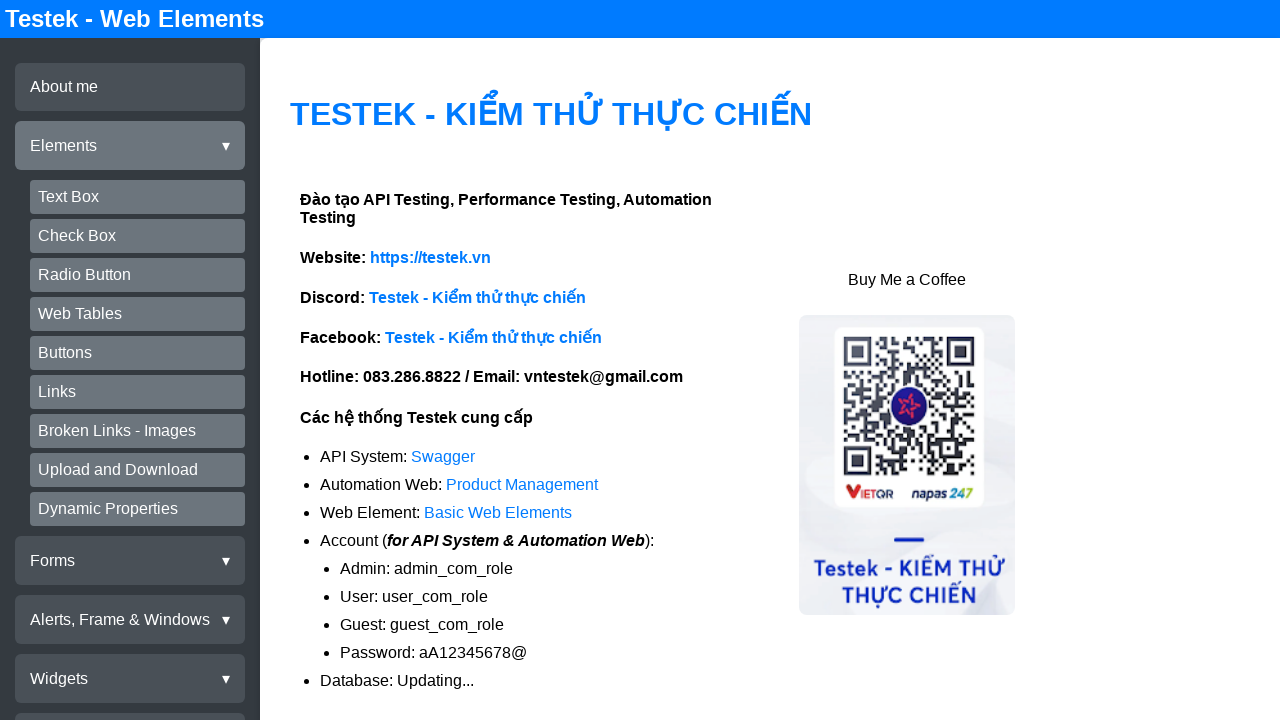

Verified submenu-checkbox element is available using dynamic XPath
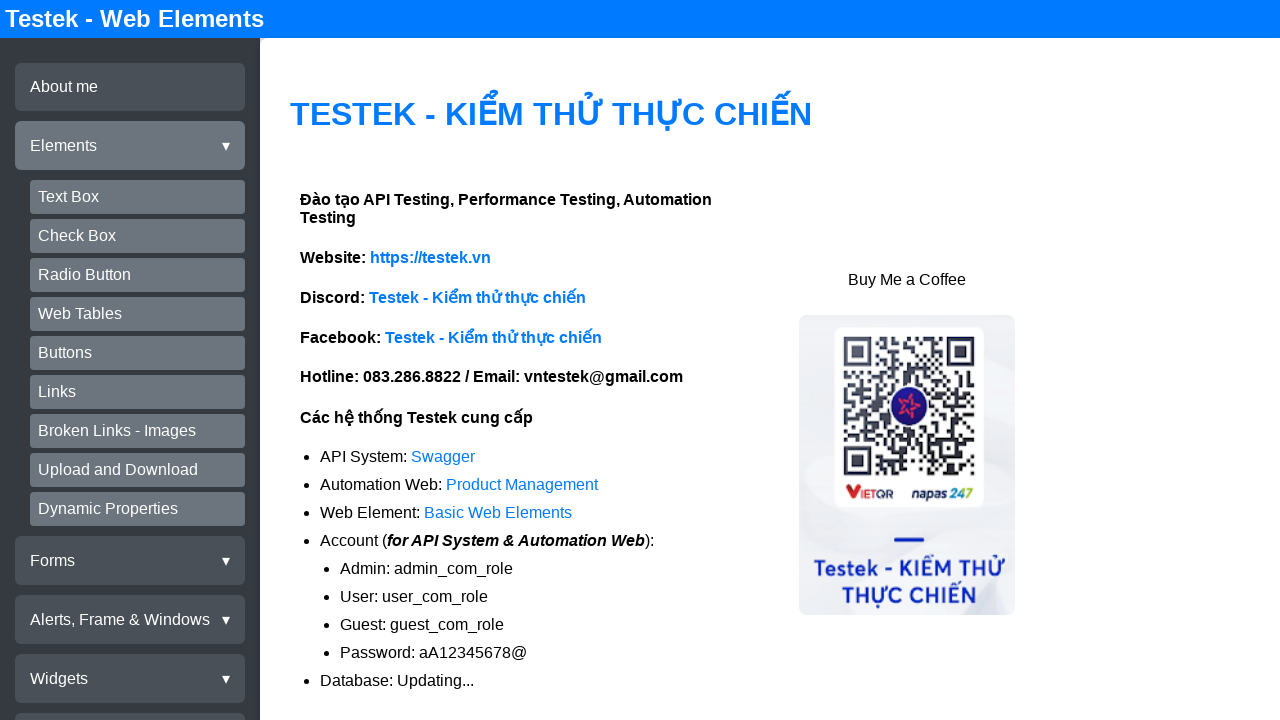

Verified submenu-radio element is available using dynamic XPath
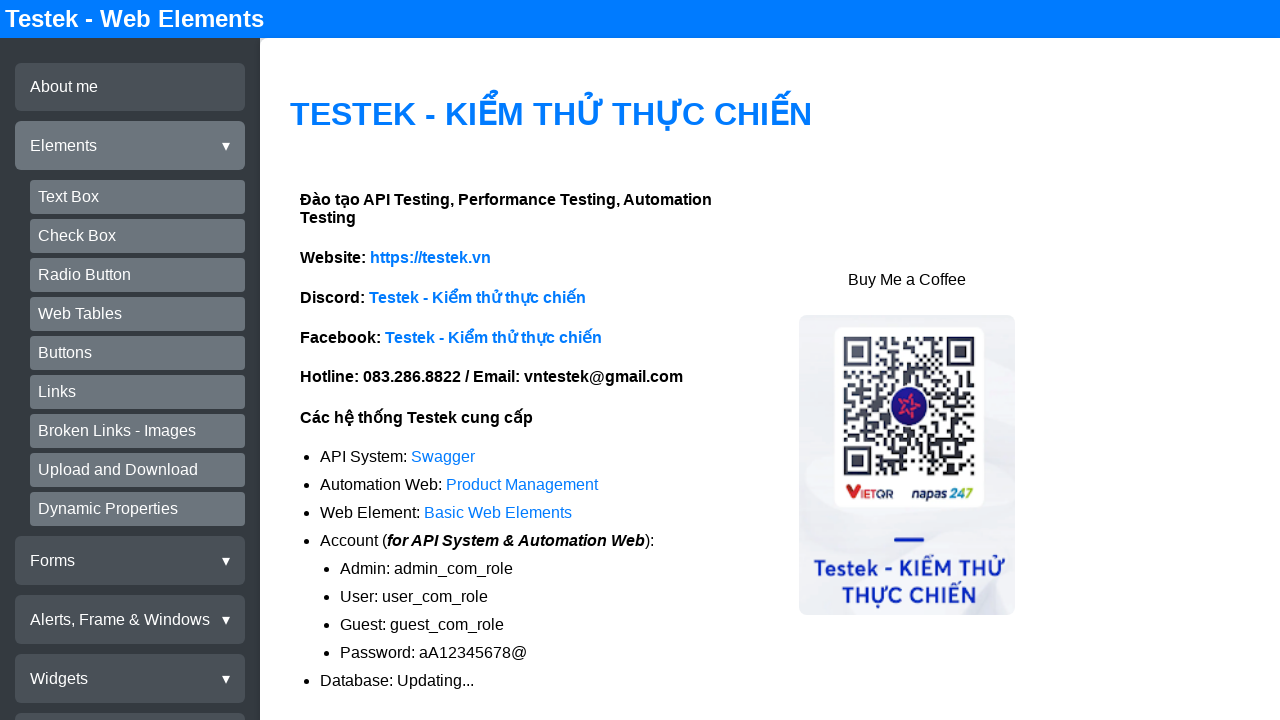

Verified submenu-webtables element is available using dynamic XPath
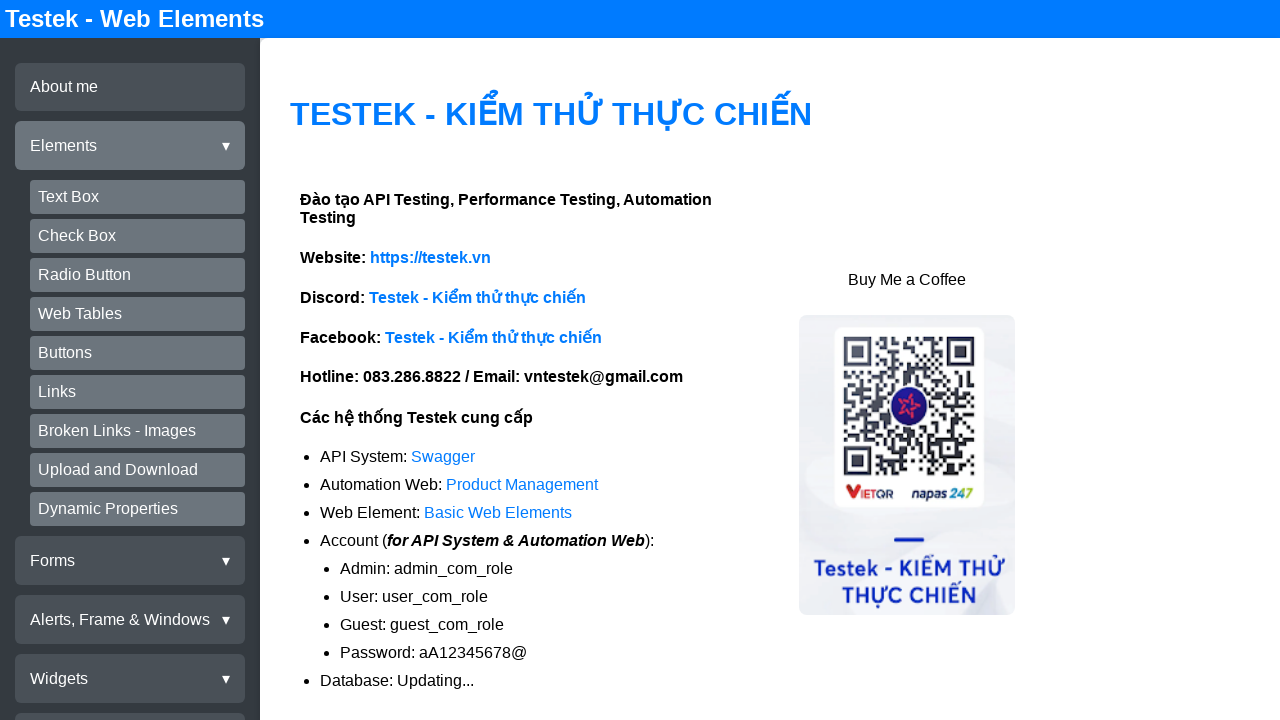

Verified submenu-buttons element is available using dynamic XPath
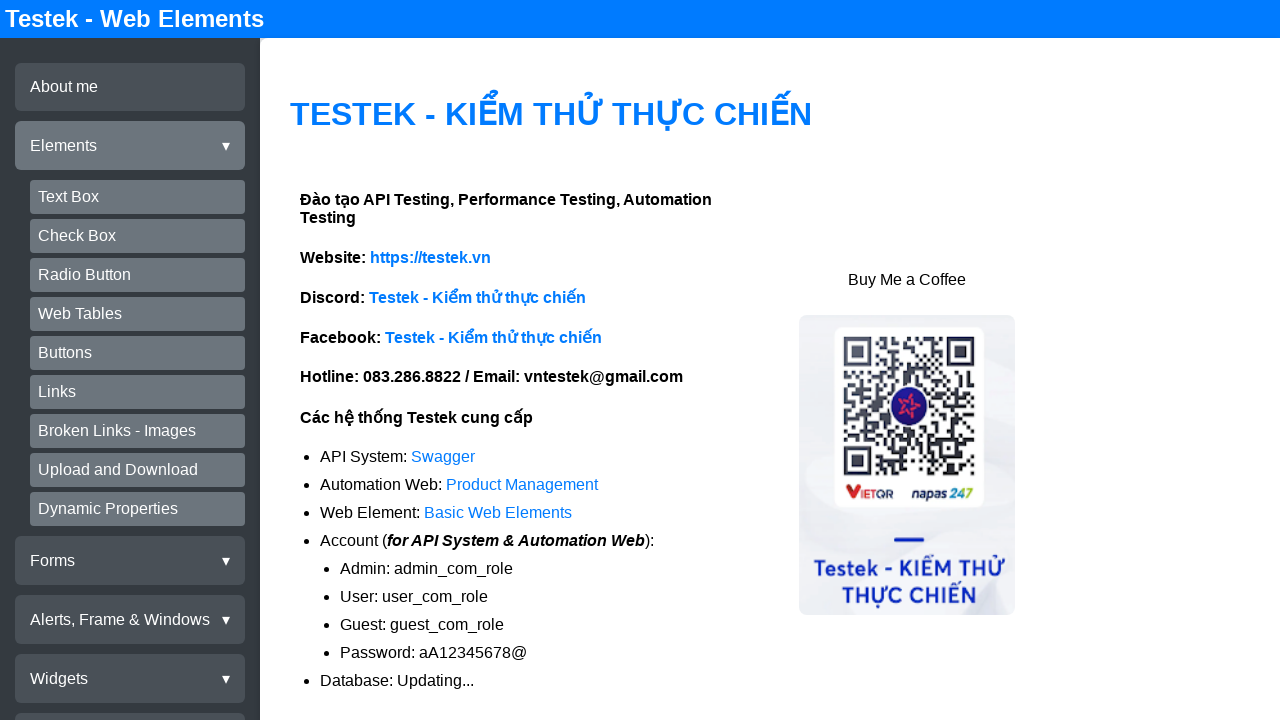

Verified submenu-links element is available using dynamic XPath
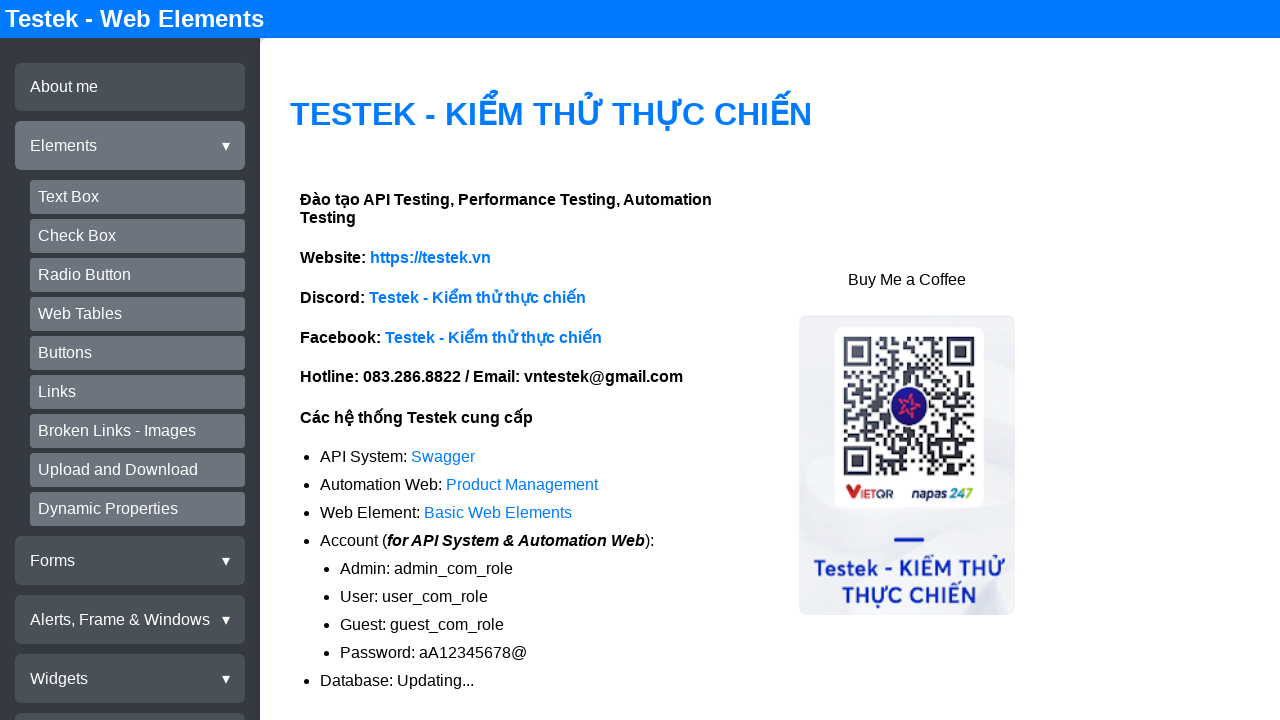

Verified submenu-dynamic element is available using dynamic XPath
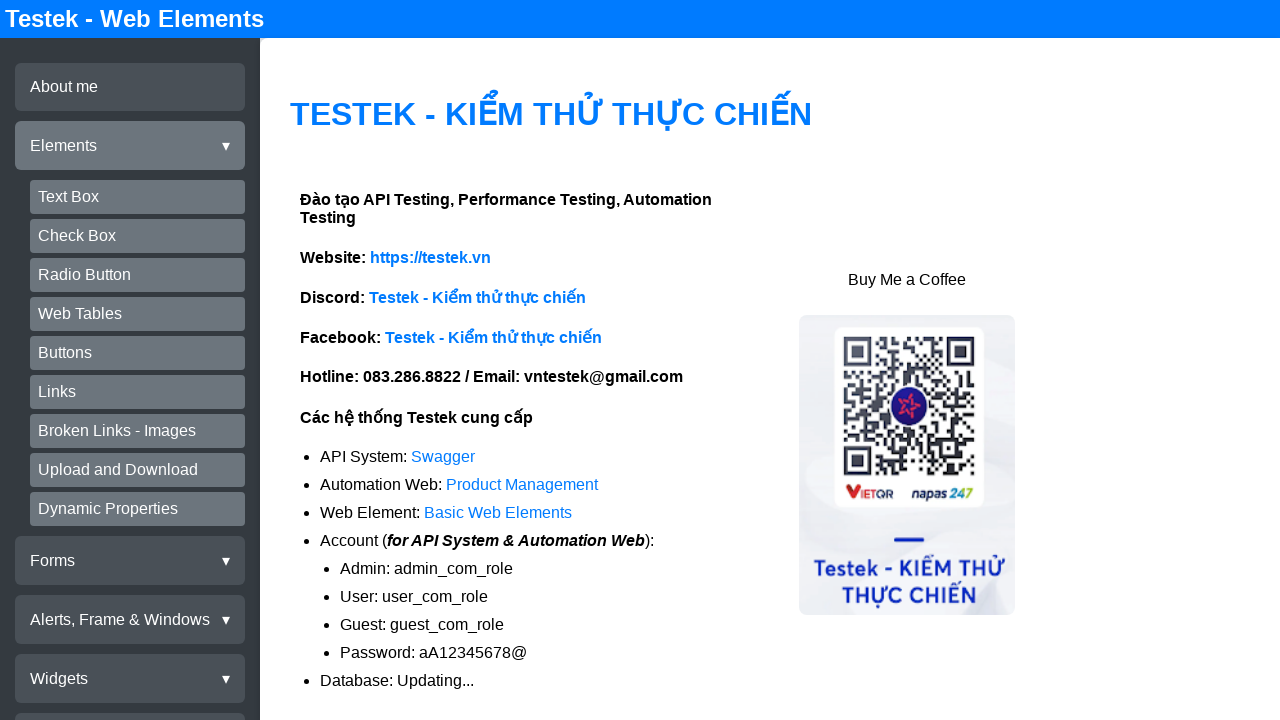

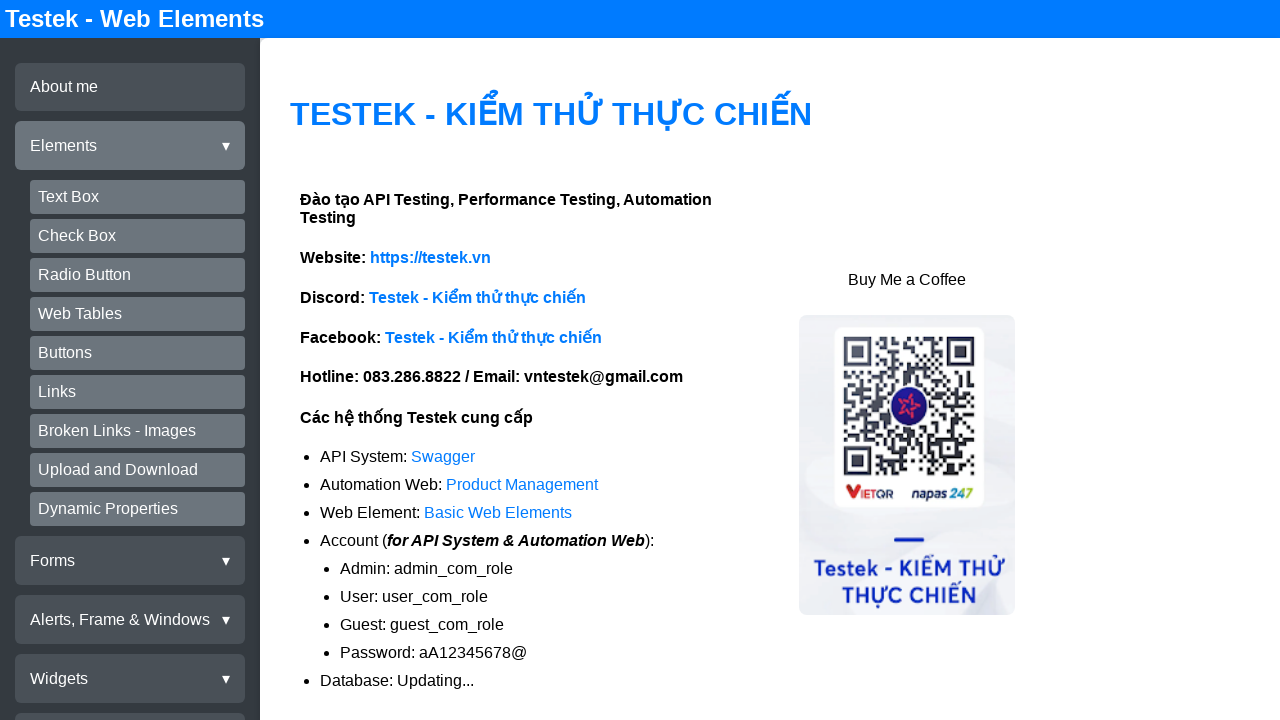